Tests opening a link in a new tab, switching between tabs, verifying content, and closing the new tab

Starting URL: https://www.qa-practice.com/elements/new_tab/link

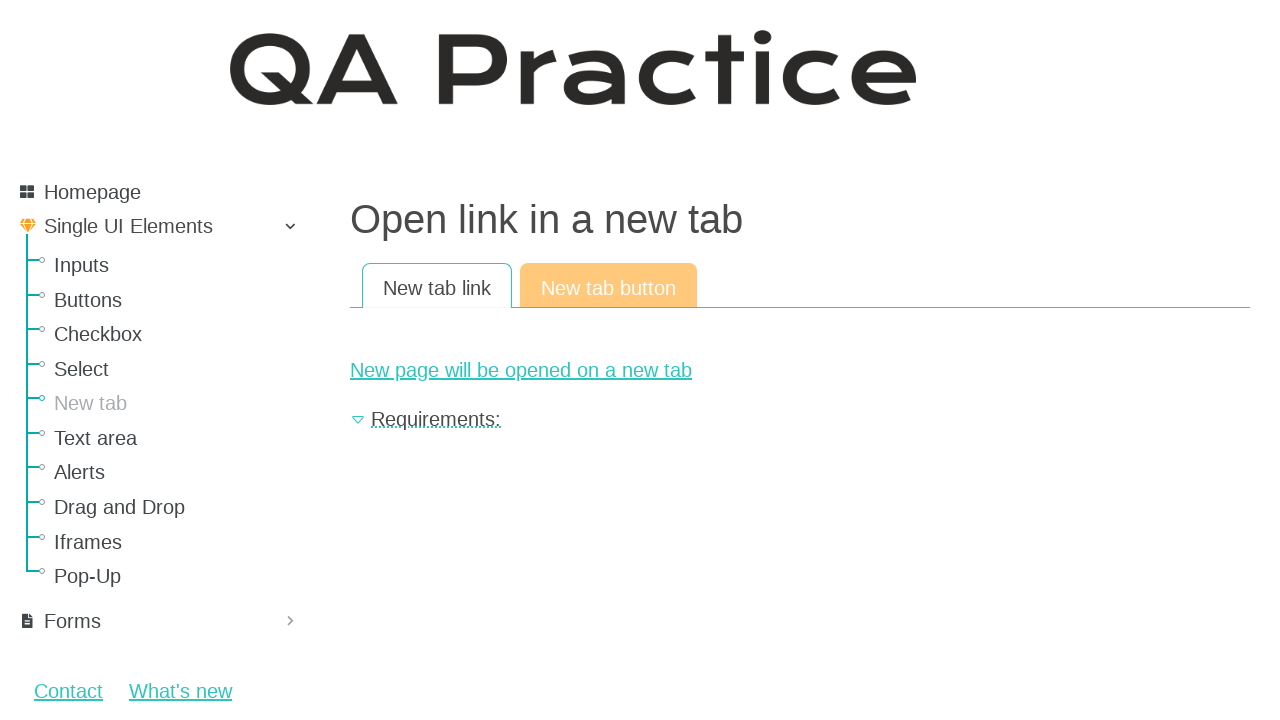

Clicked link to open new tab at (800, 370) on #new-page-link
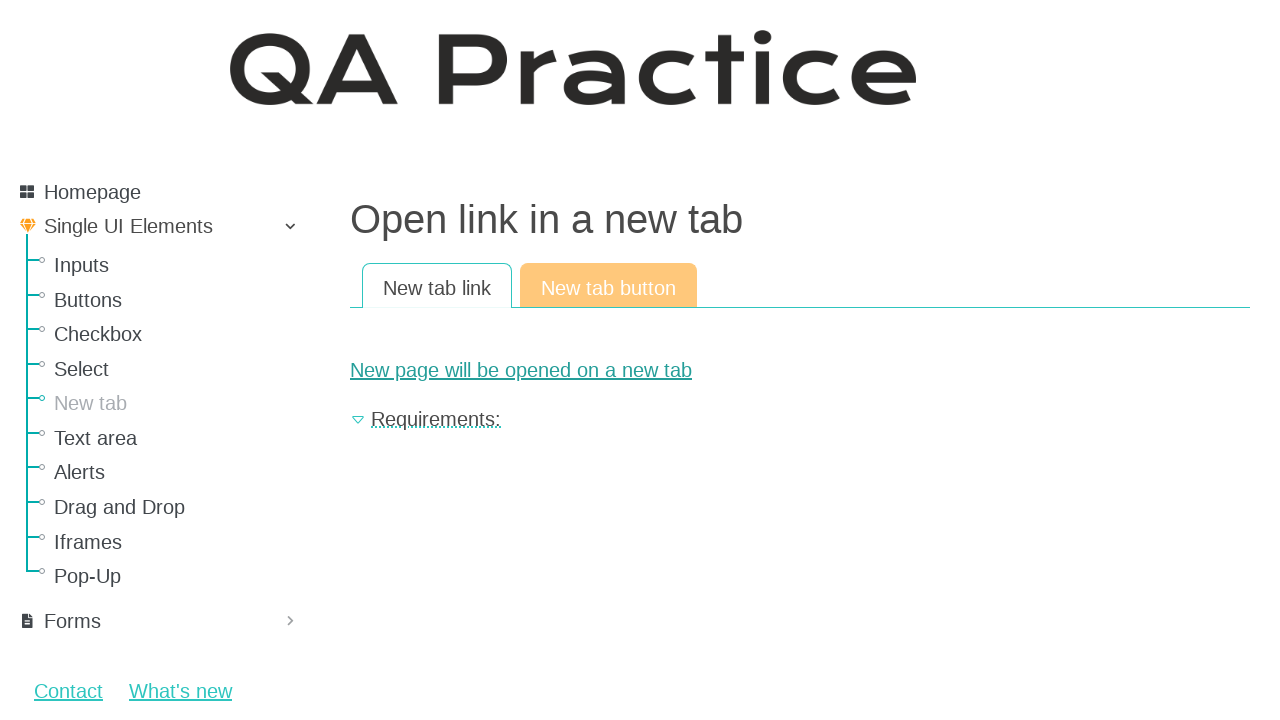

New tab opened and reference obtained
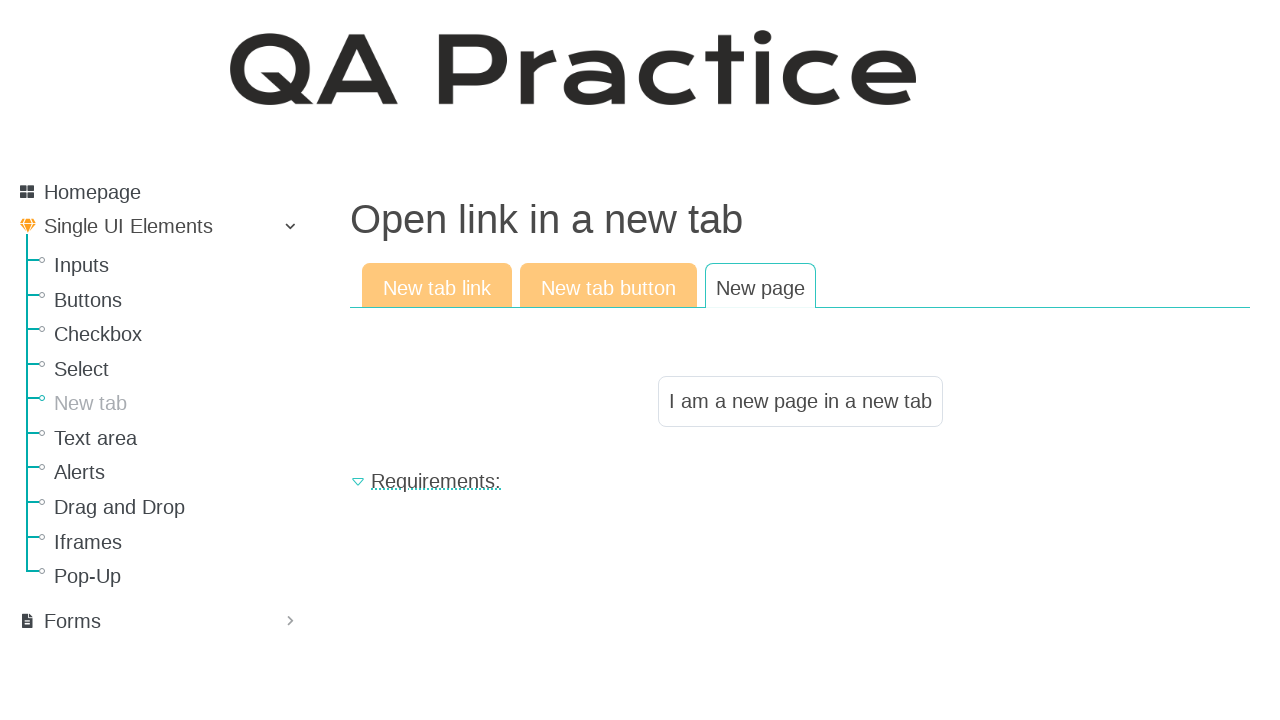

Located result text element in new tab
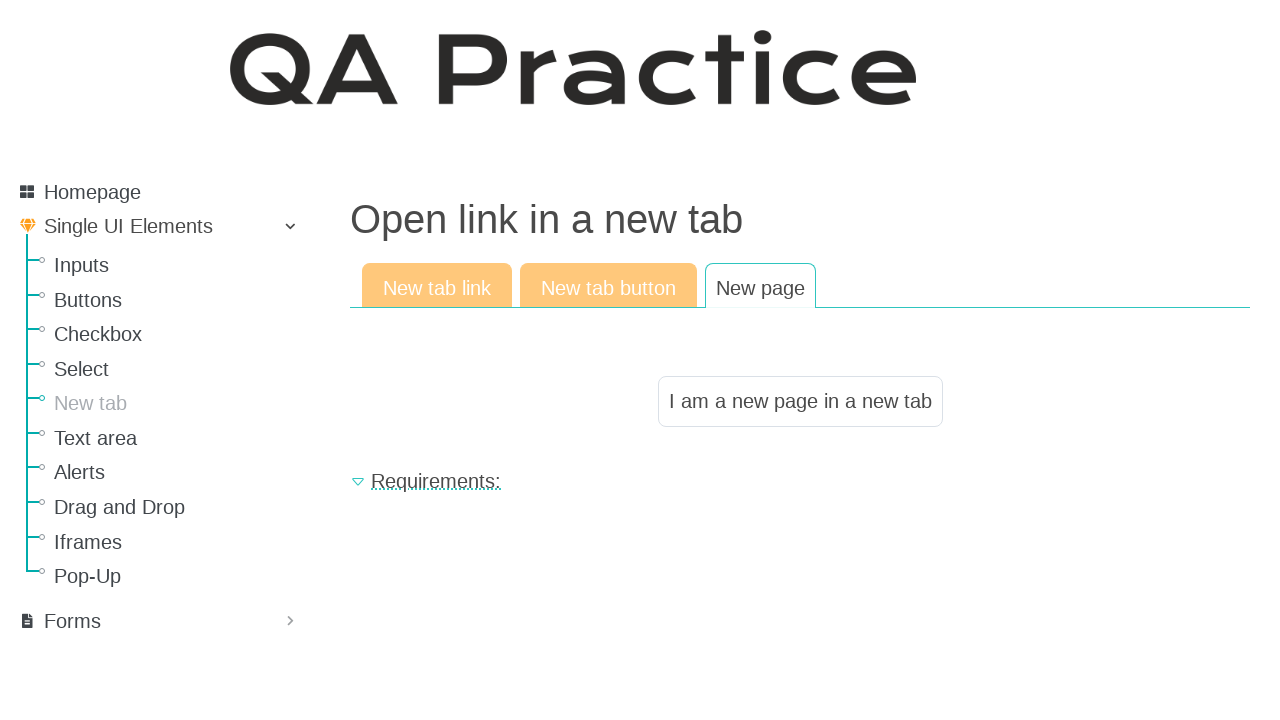

Verified new tab content: 'I am a new page in a new tab'
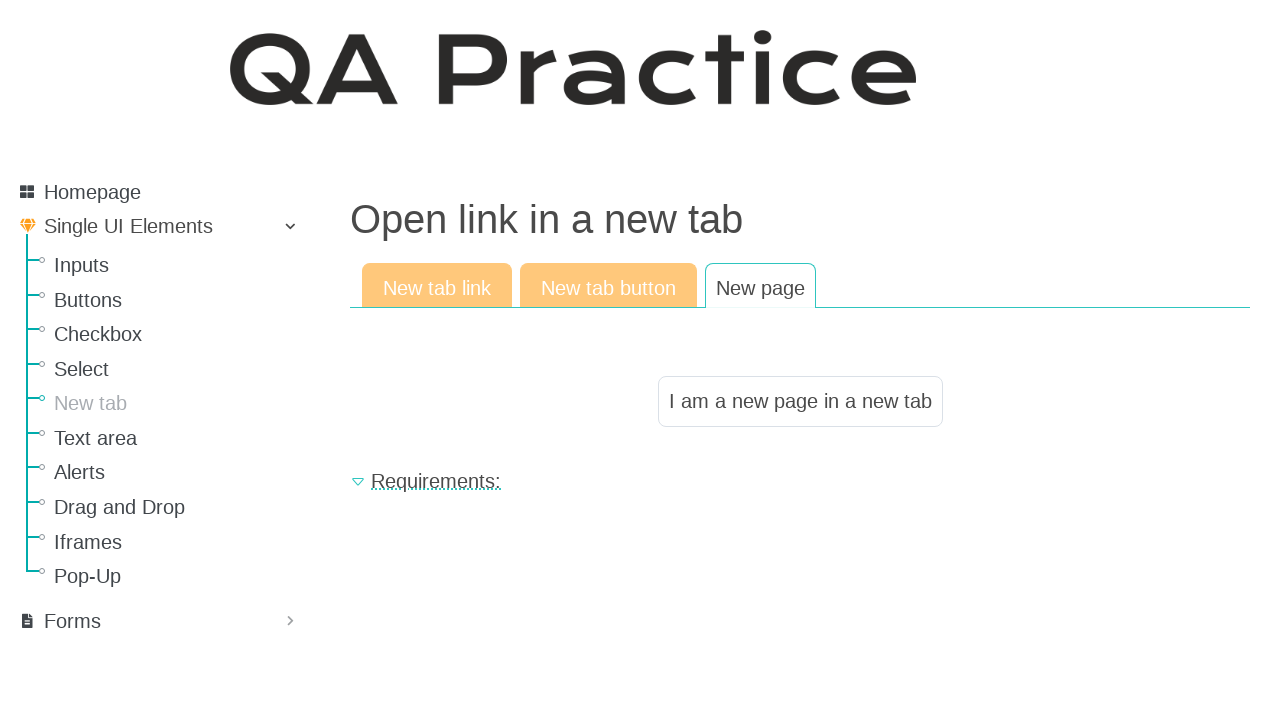

Closed the new tab
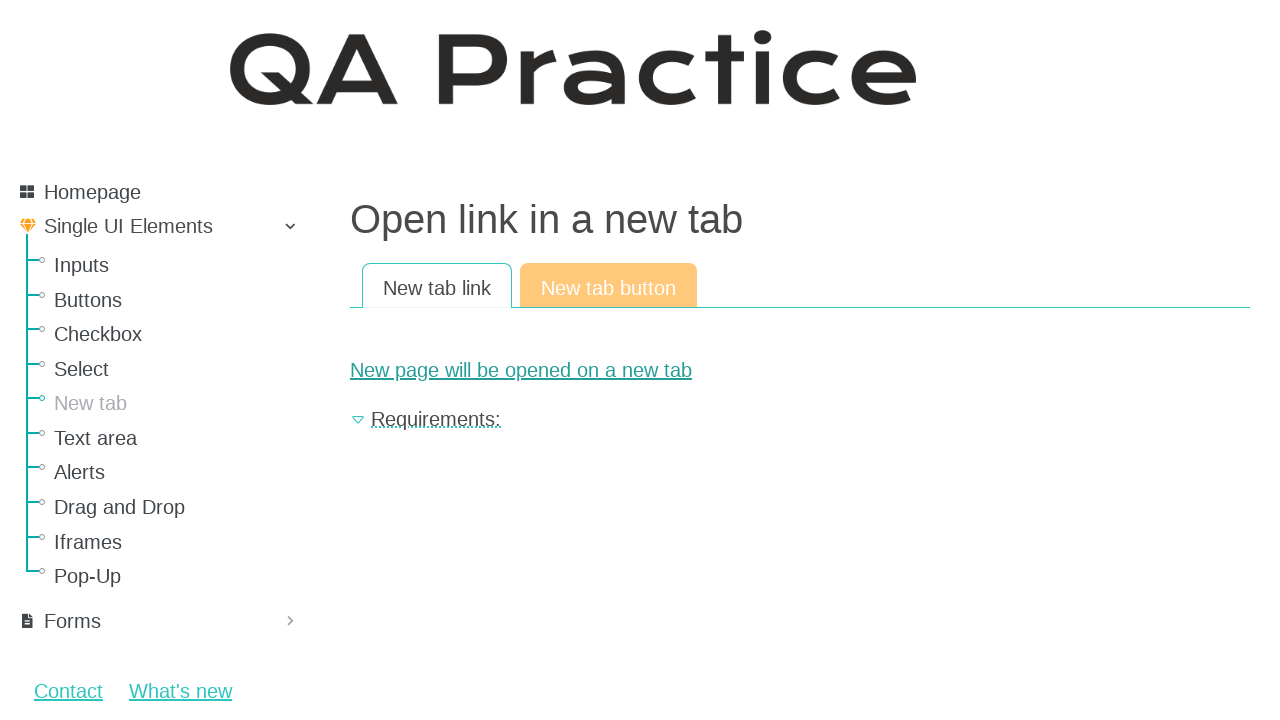

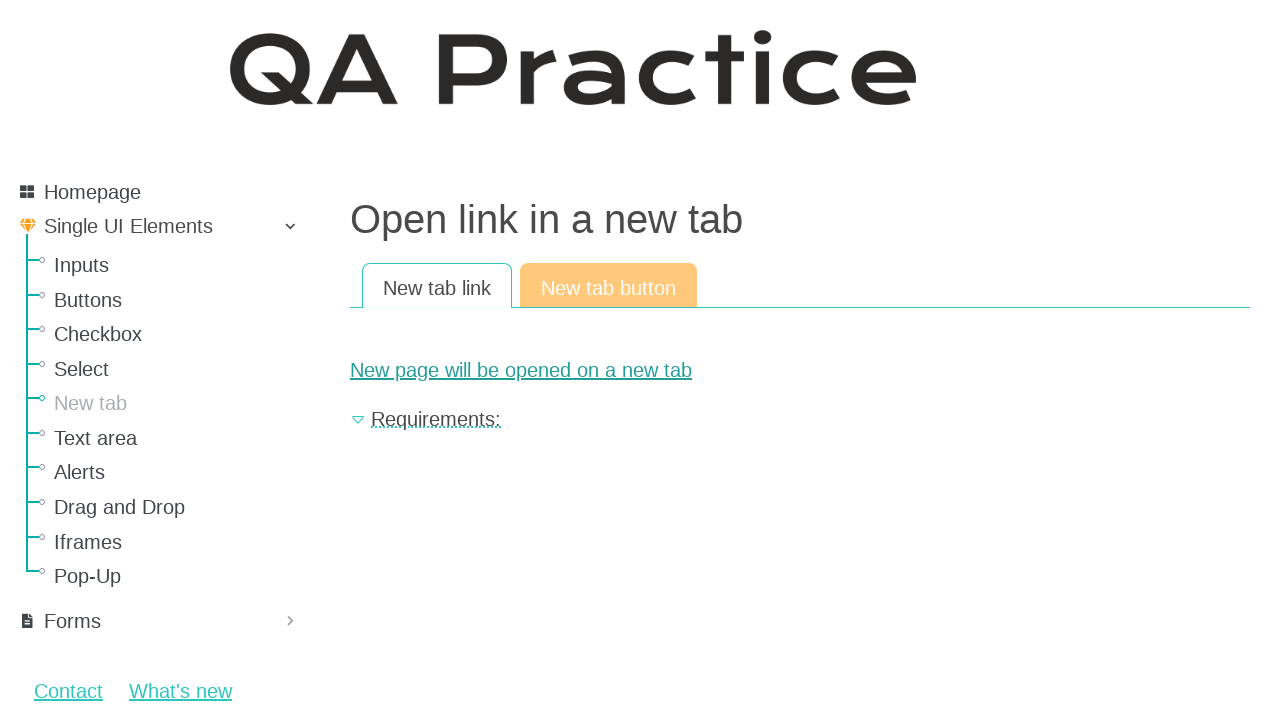